Tests multi-window handling by clicking a button that opens multiple windows, then switches to the alert page window to interact with different types of JavaScript alerts (simple alert, confirm dialog, and prompt dialog)

Starting URL: https://letcode.in/window

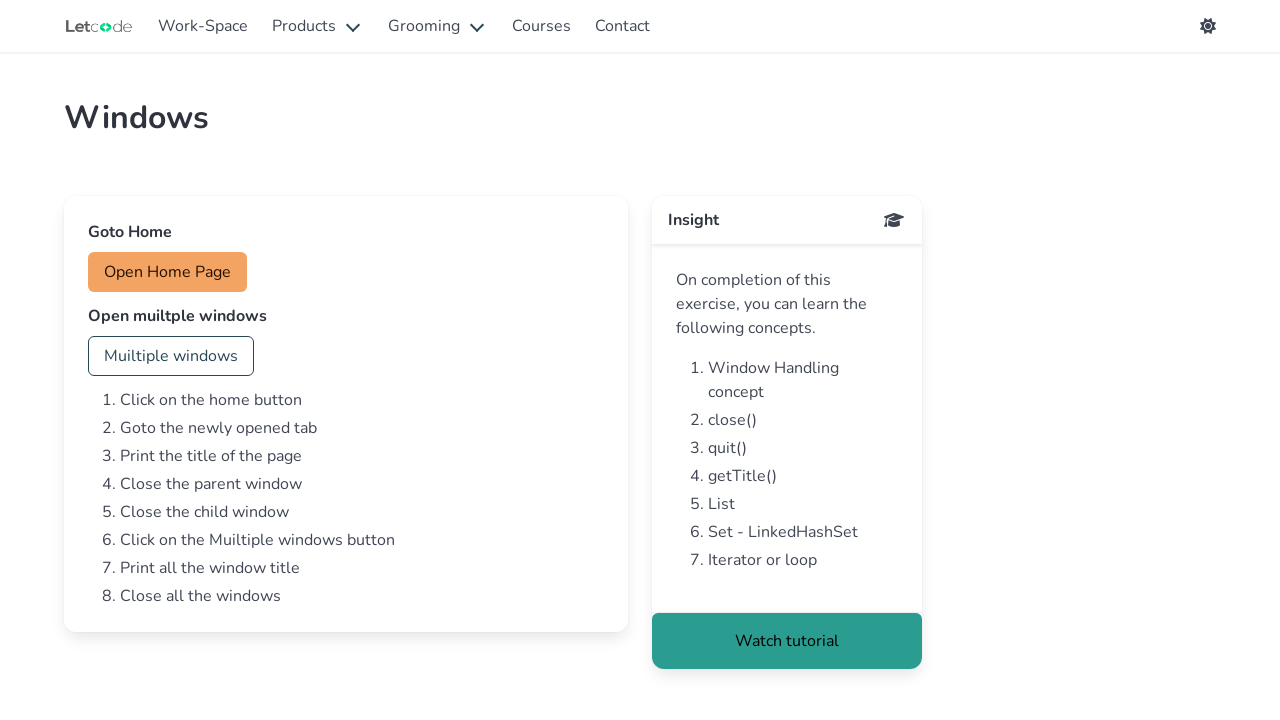

Clicked button to open multiple windows at (171, 356) on #multi
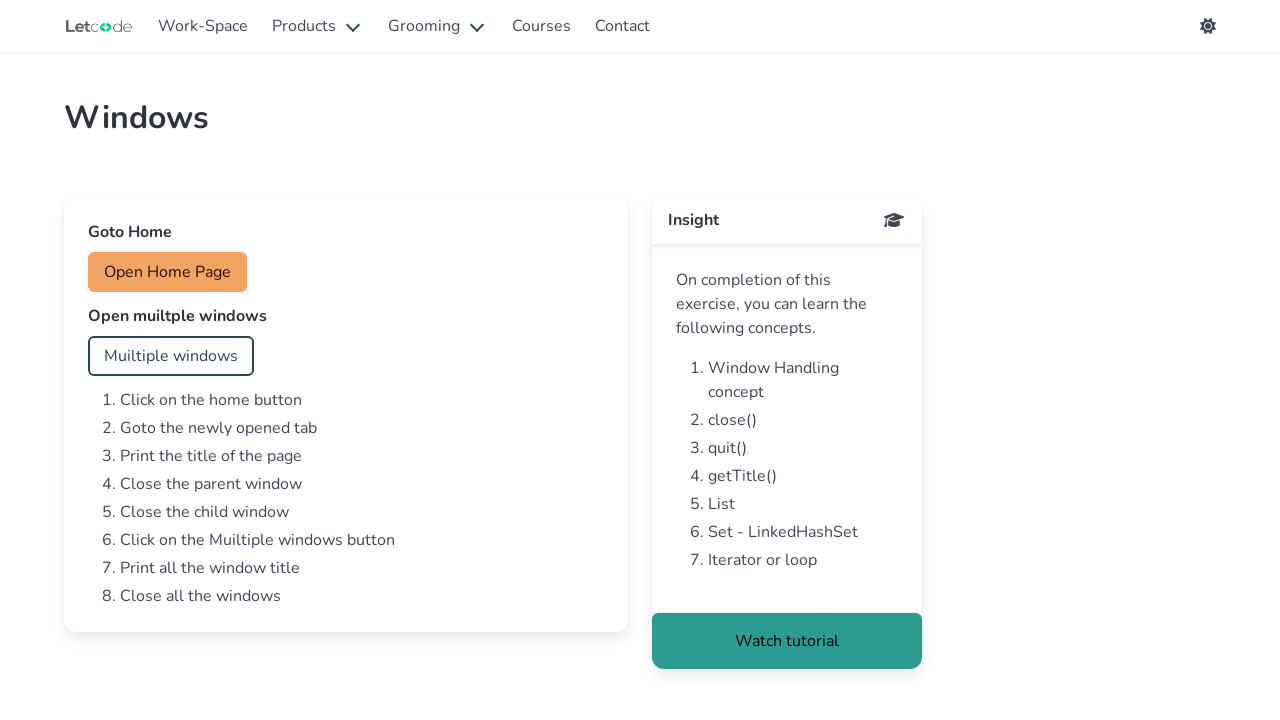

Waited for new windows to open
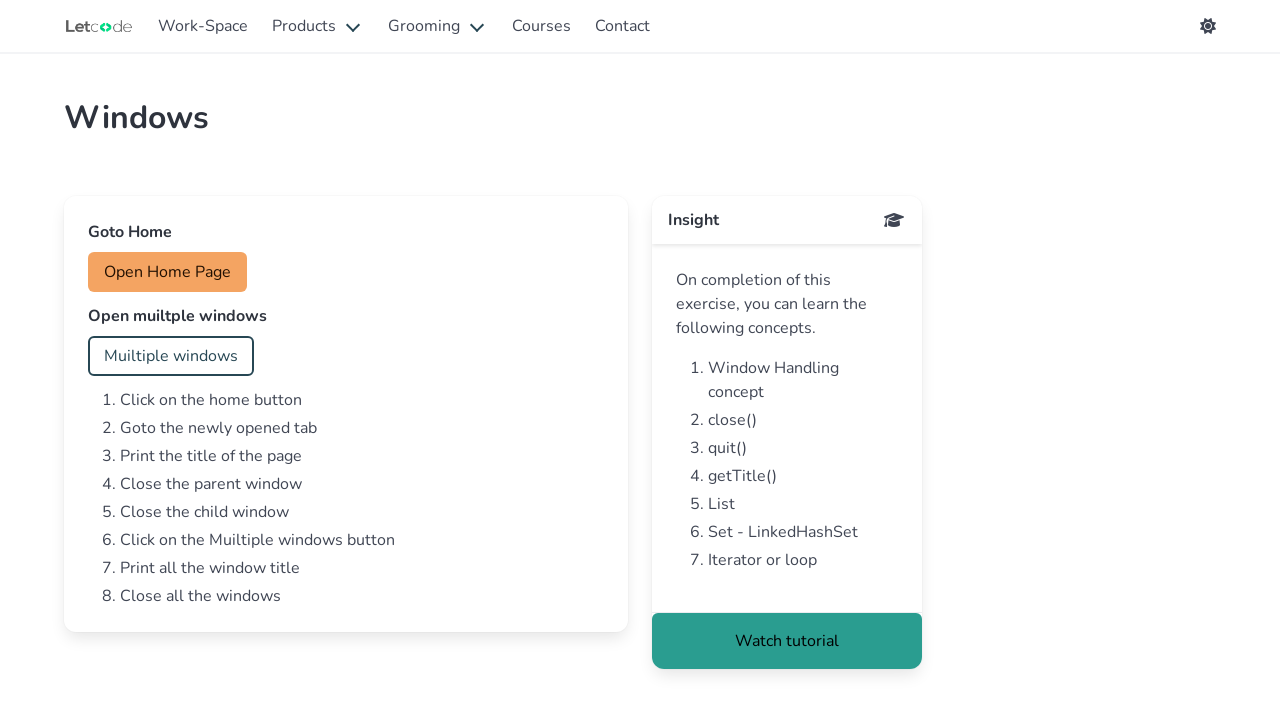

Retrieved all pages from context
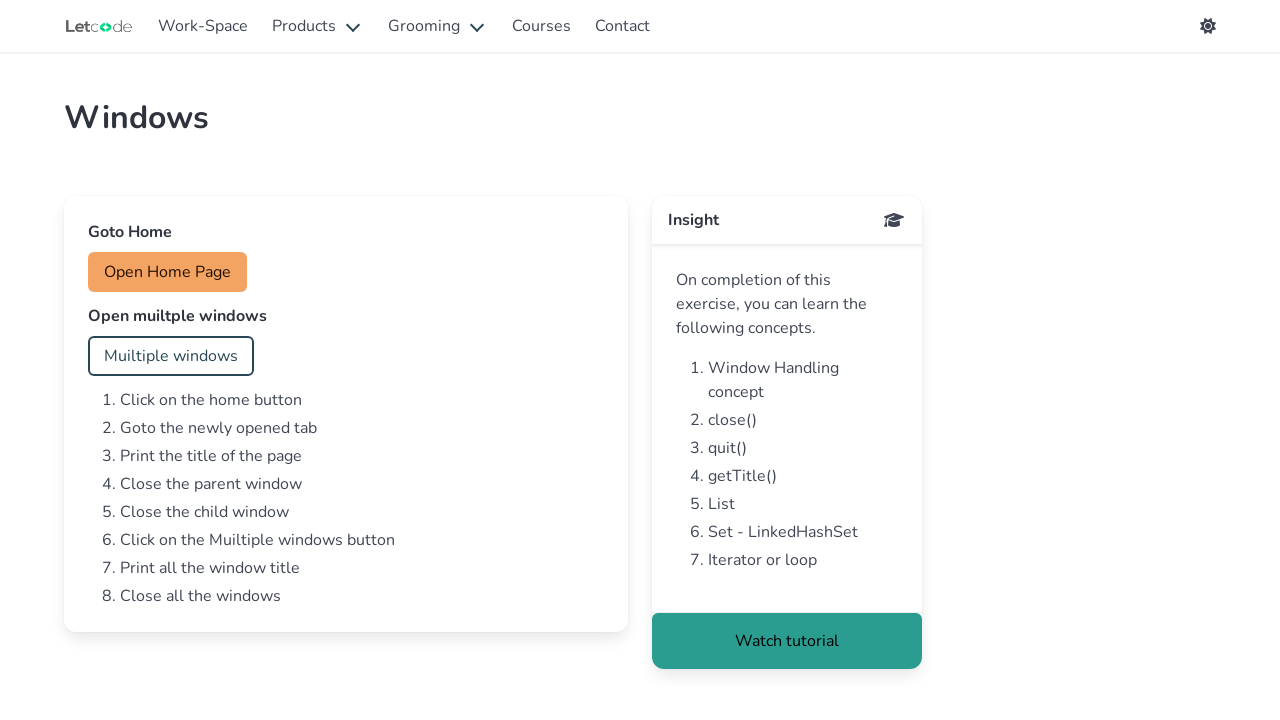

Found alert page window
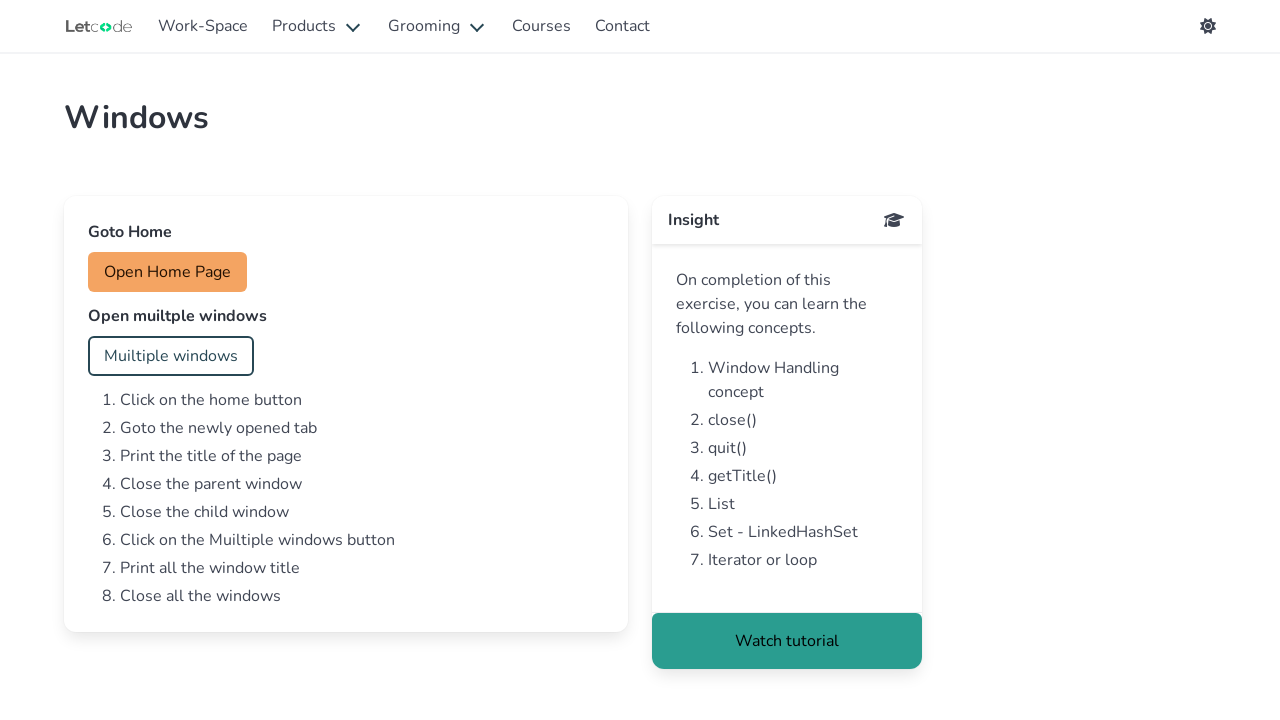

Clicked accept button for simple alert at (150, 272) on #accept
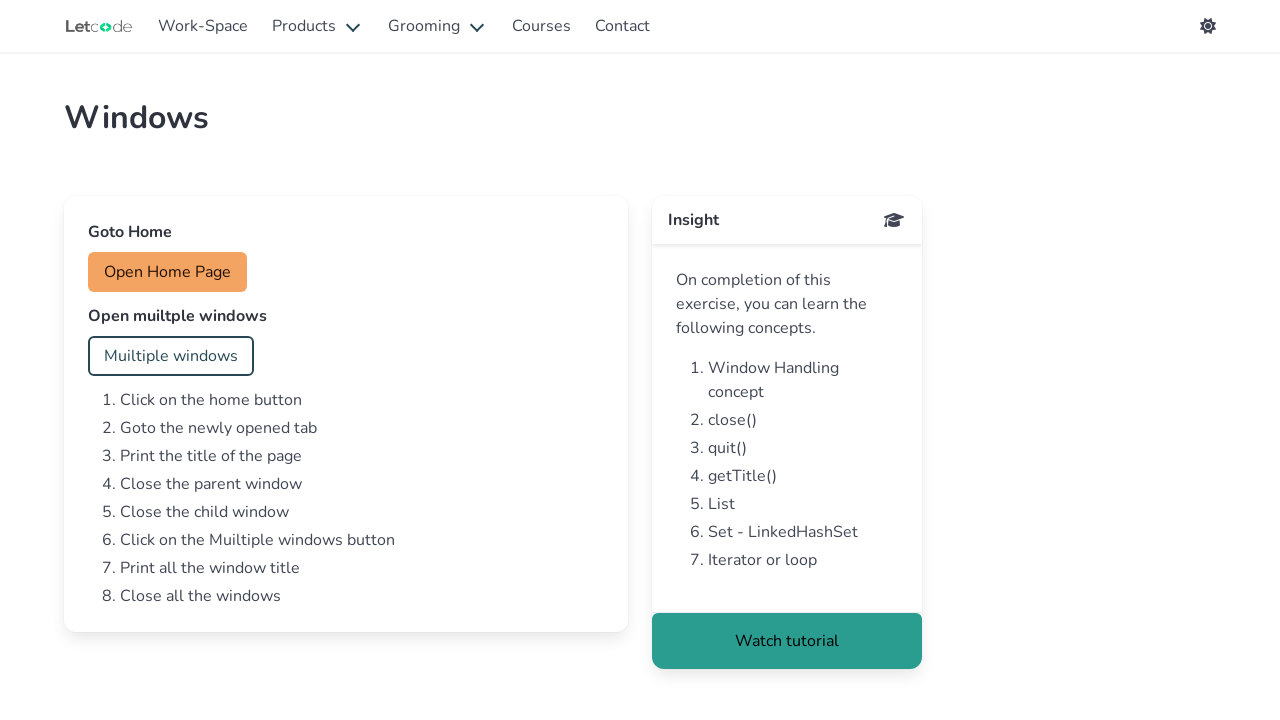

Set up dialog handler for simple alert
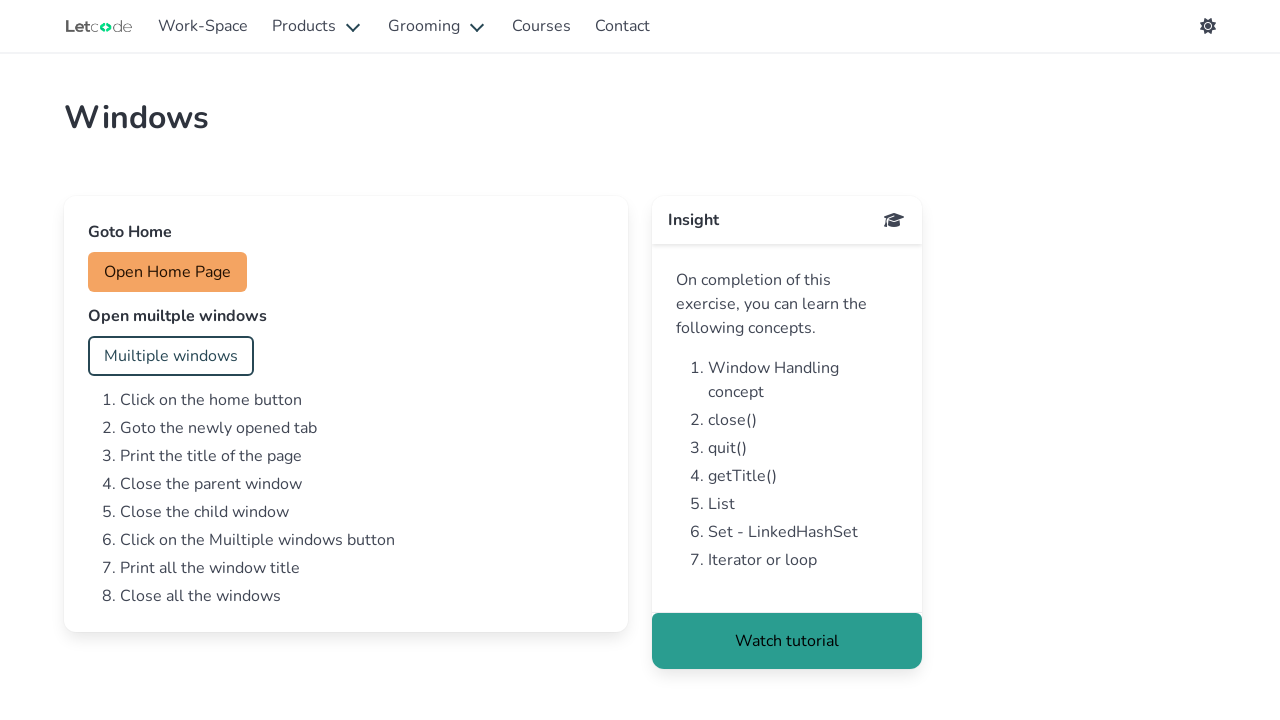

Clicked confirm button to show confirm dialog at (154, 356) on #confirm
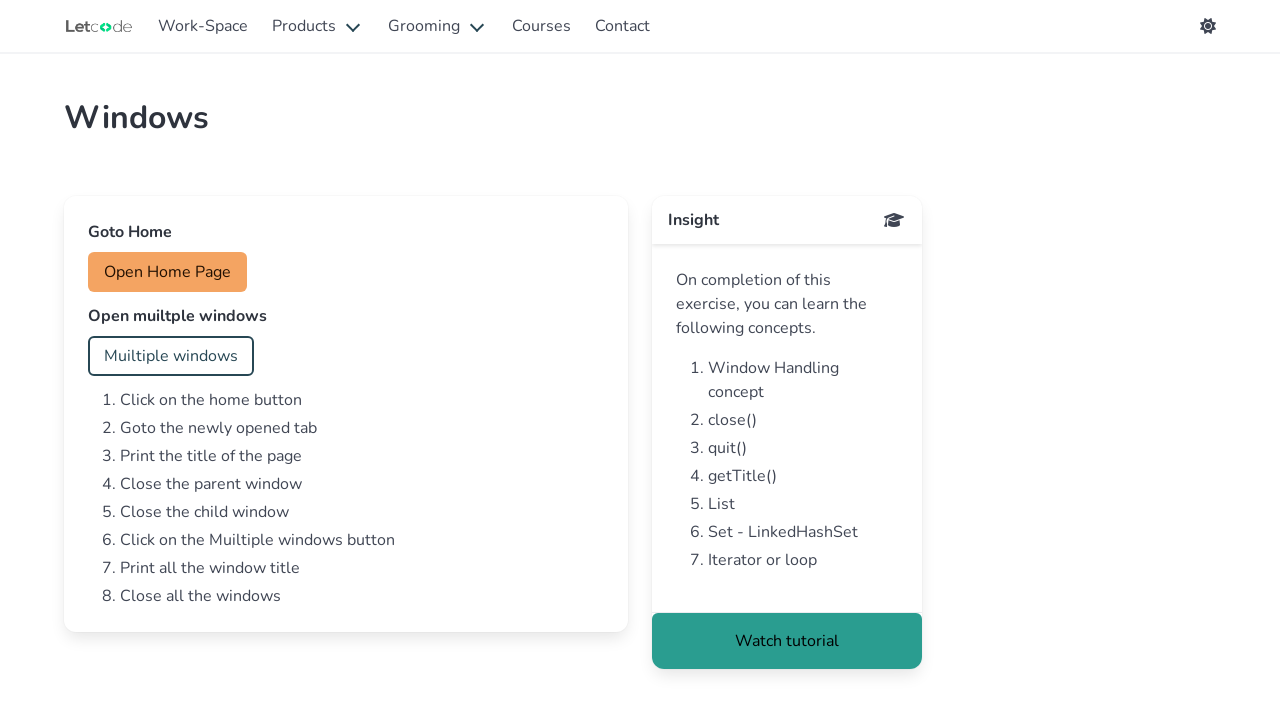

Set up dialog handler for prompt dialog
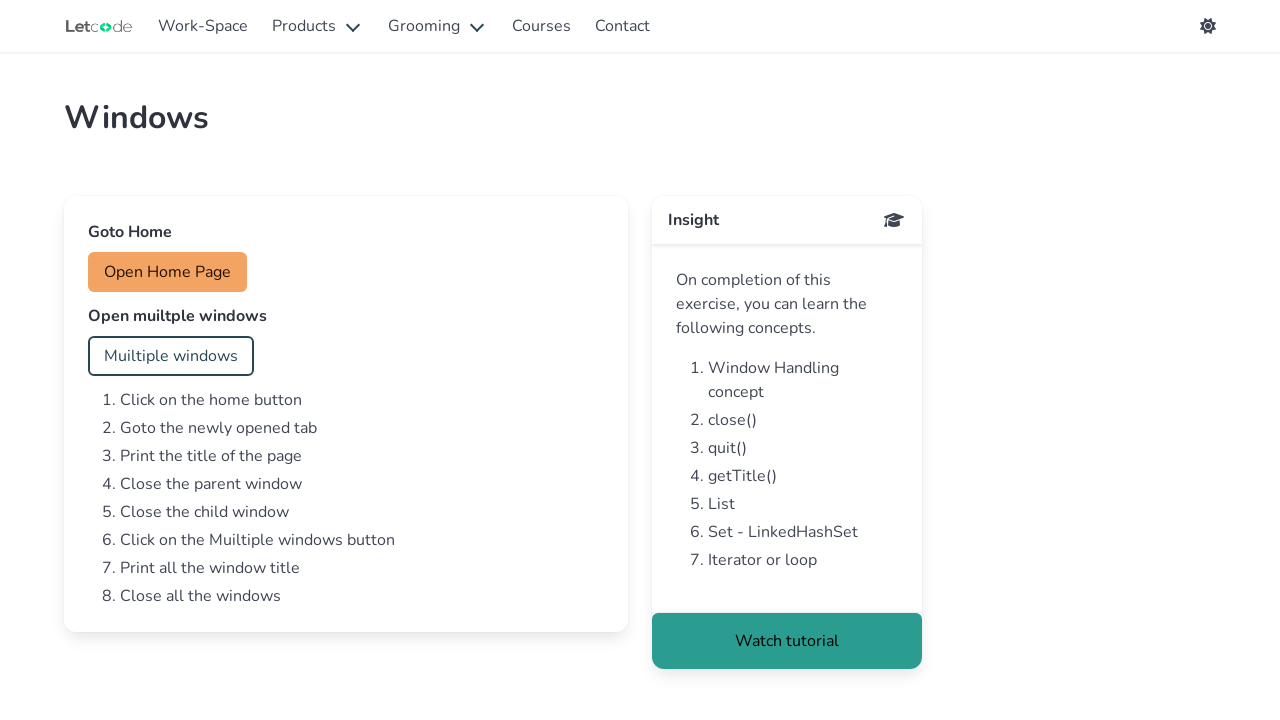

Clicked prompt button and entered 'HelloWorld' at (152, 440) on #prompt
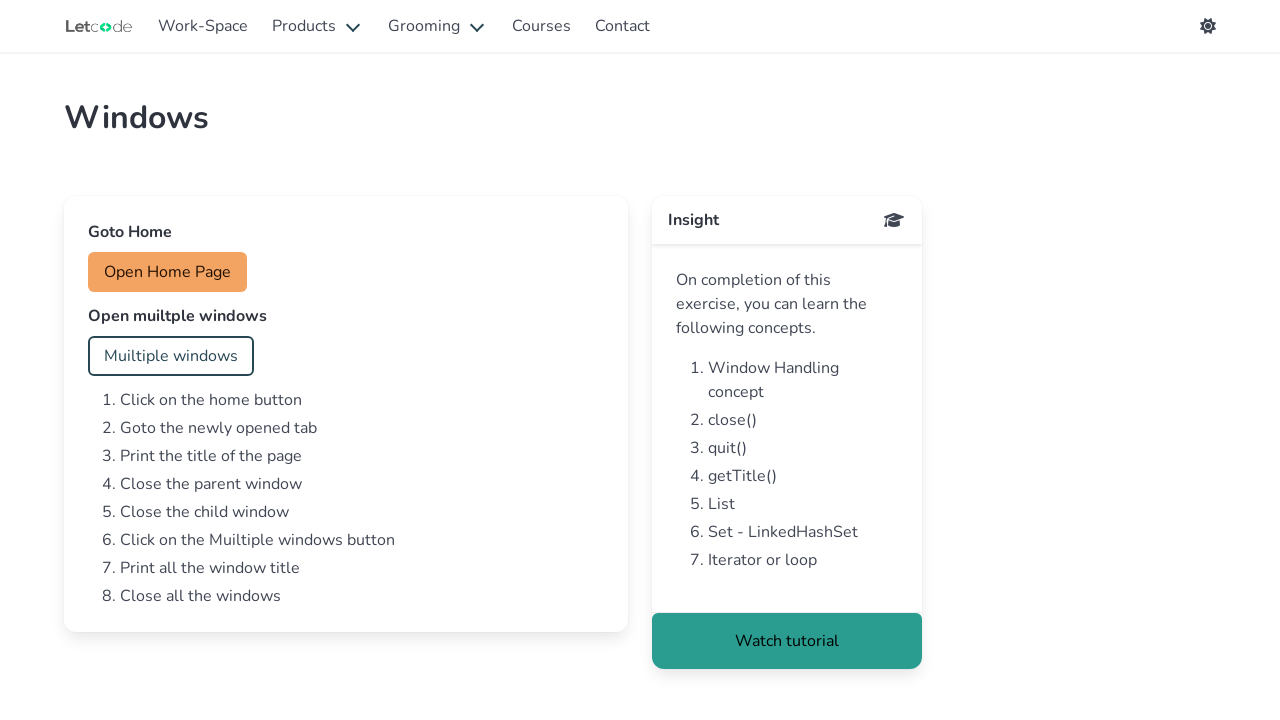

Closed alert page window
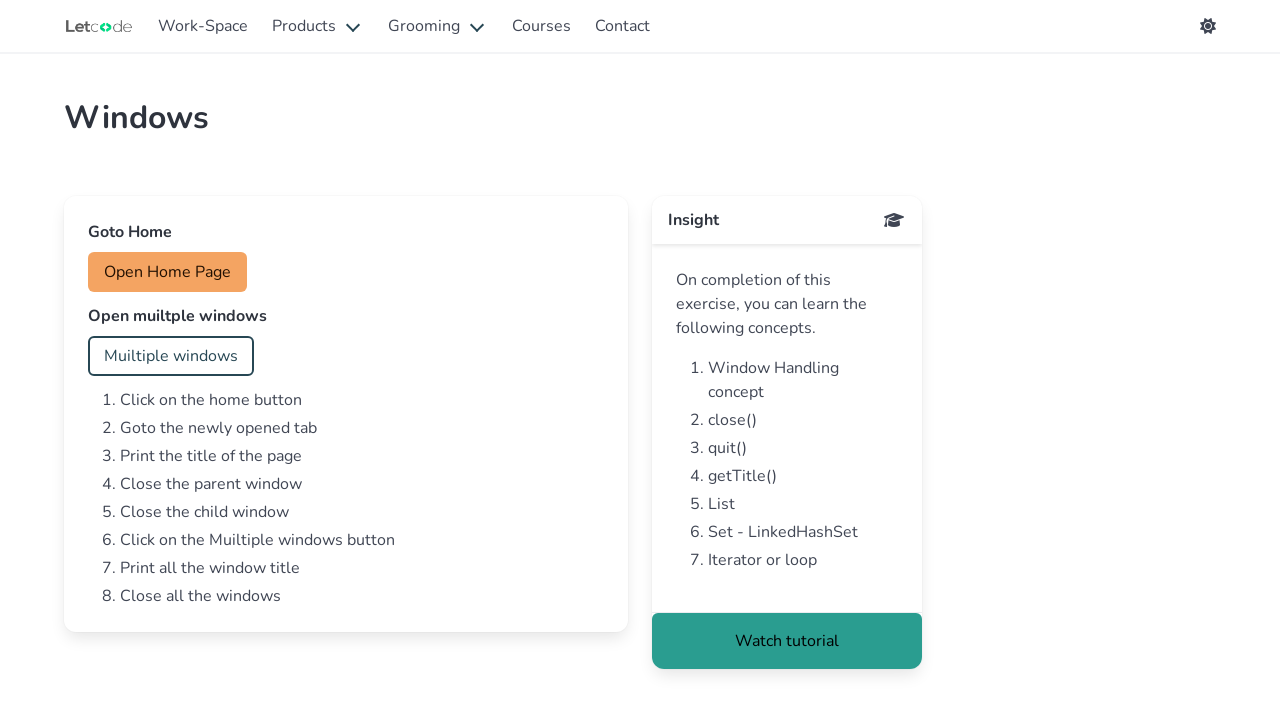

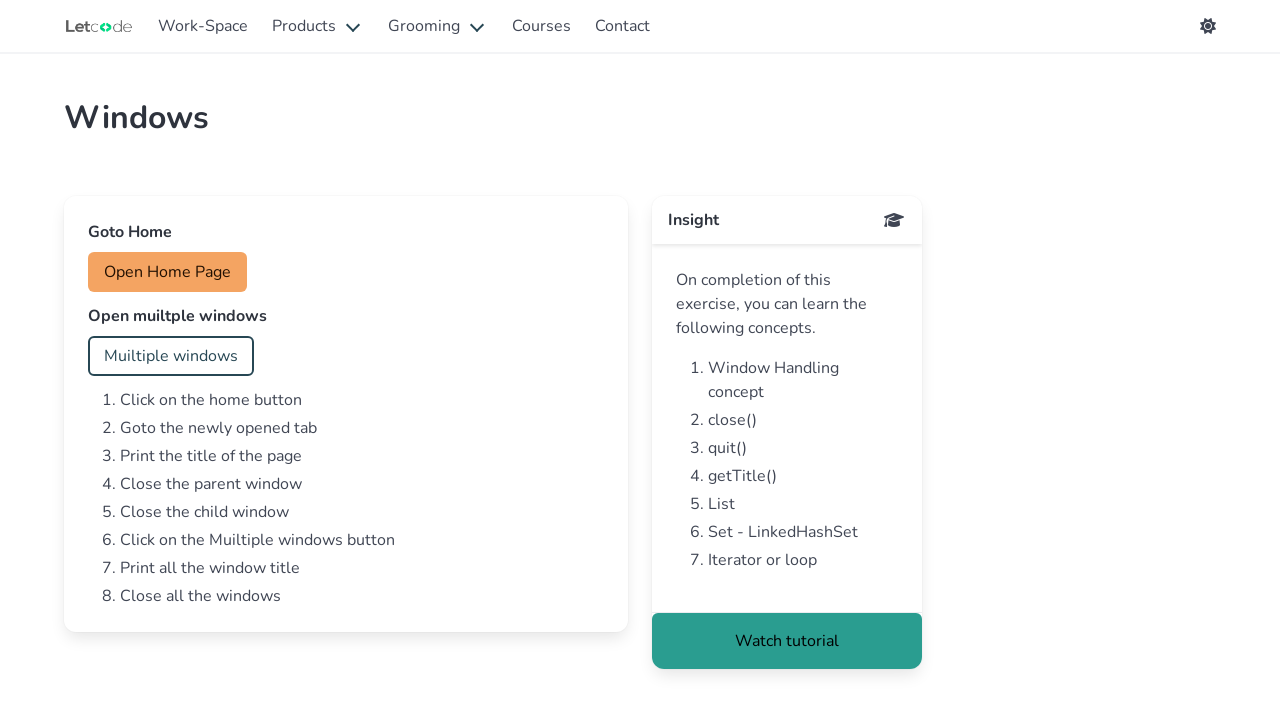